Tests pointer actions on a designated pointer area by performing move, mouse down, move by offset, and mouse up actions, then verifies the recorded pointer events on the page.

Starting URL: https://www.selenium.dev/selenium/web/pointerActionsPage.html

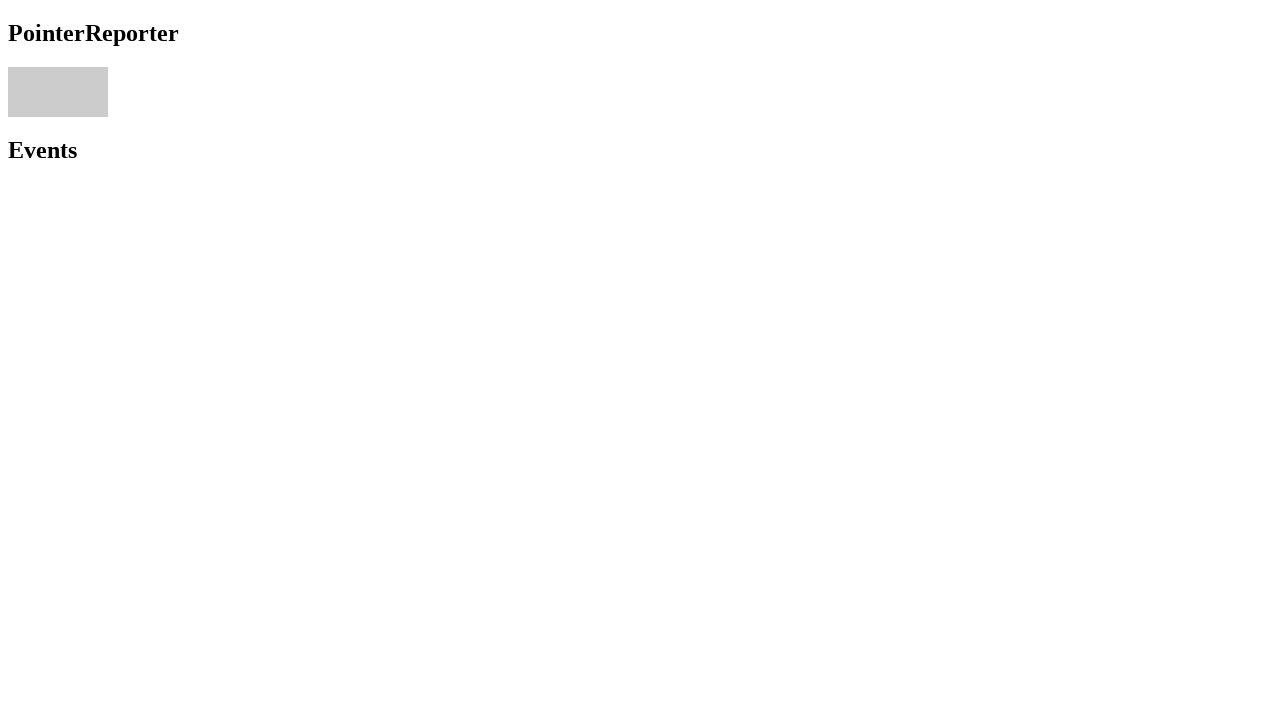

Located pointer area element
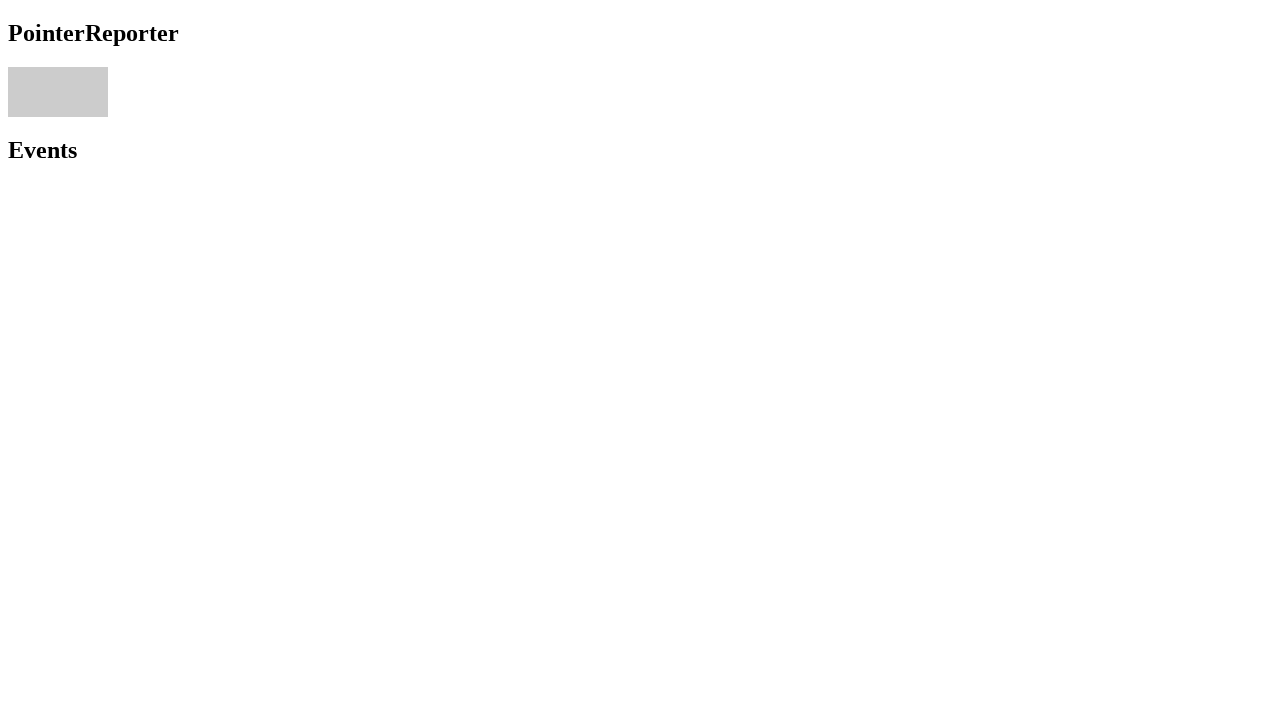

Pointer area element is visible
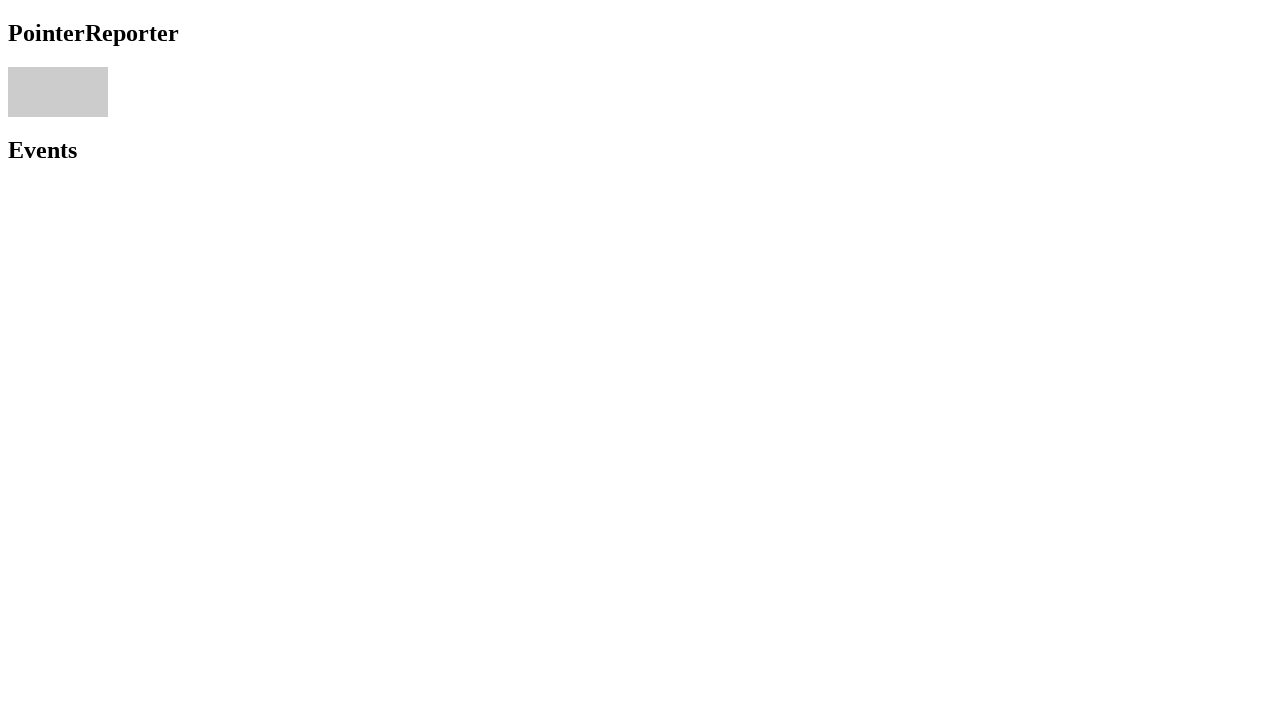

Retrieved bounding box of pointer area
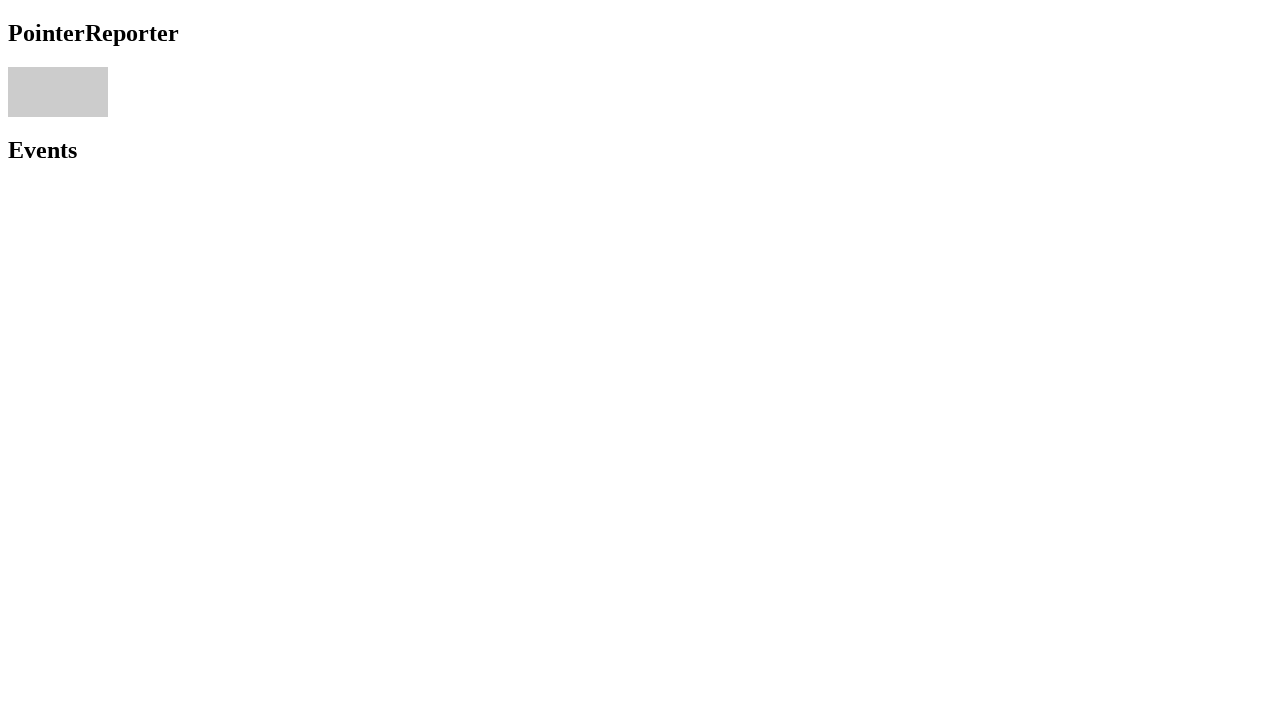

Calculated center coordinates of pointer area
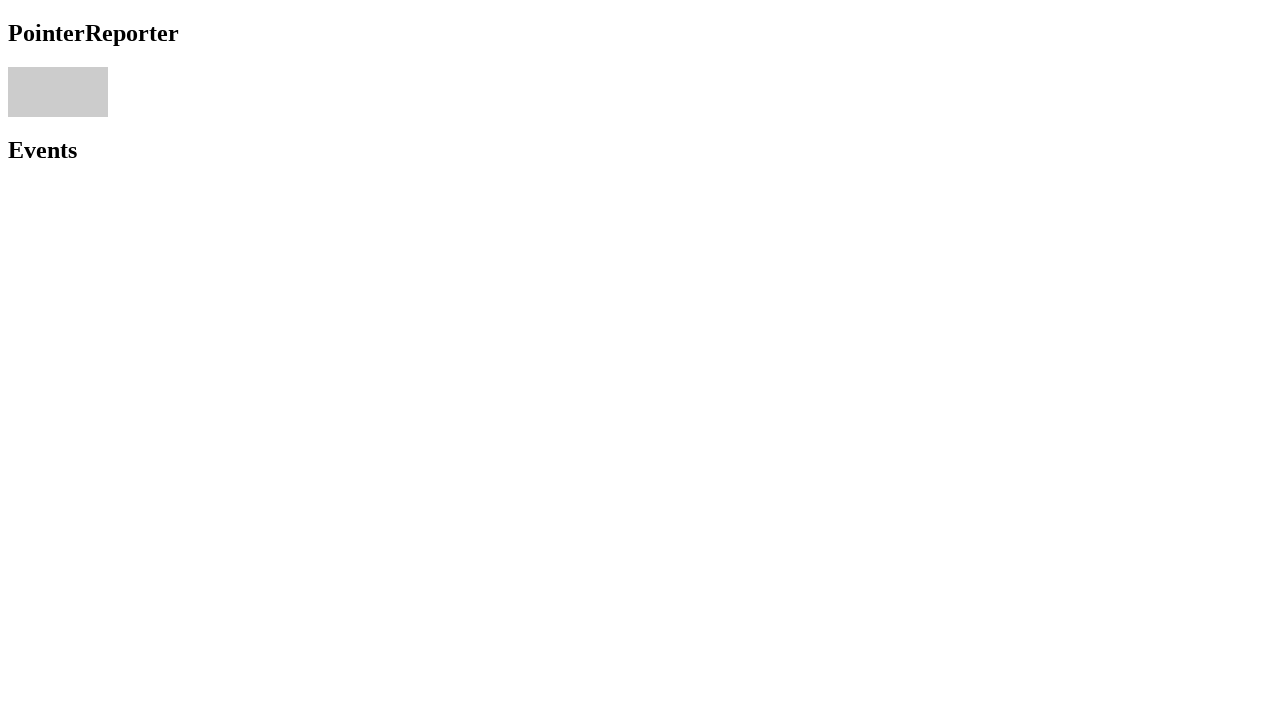

Moved mouse to center of pointer area at (58, 92)
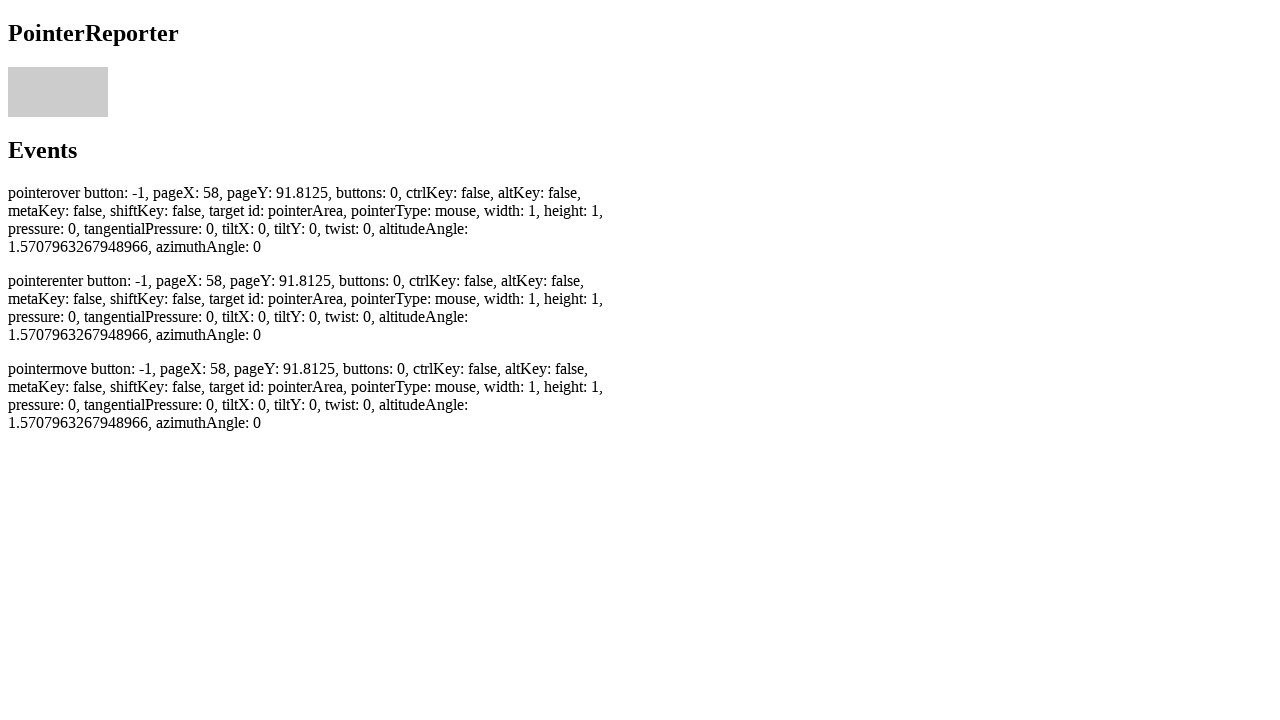

Performed mouse down action at (58, 92)
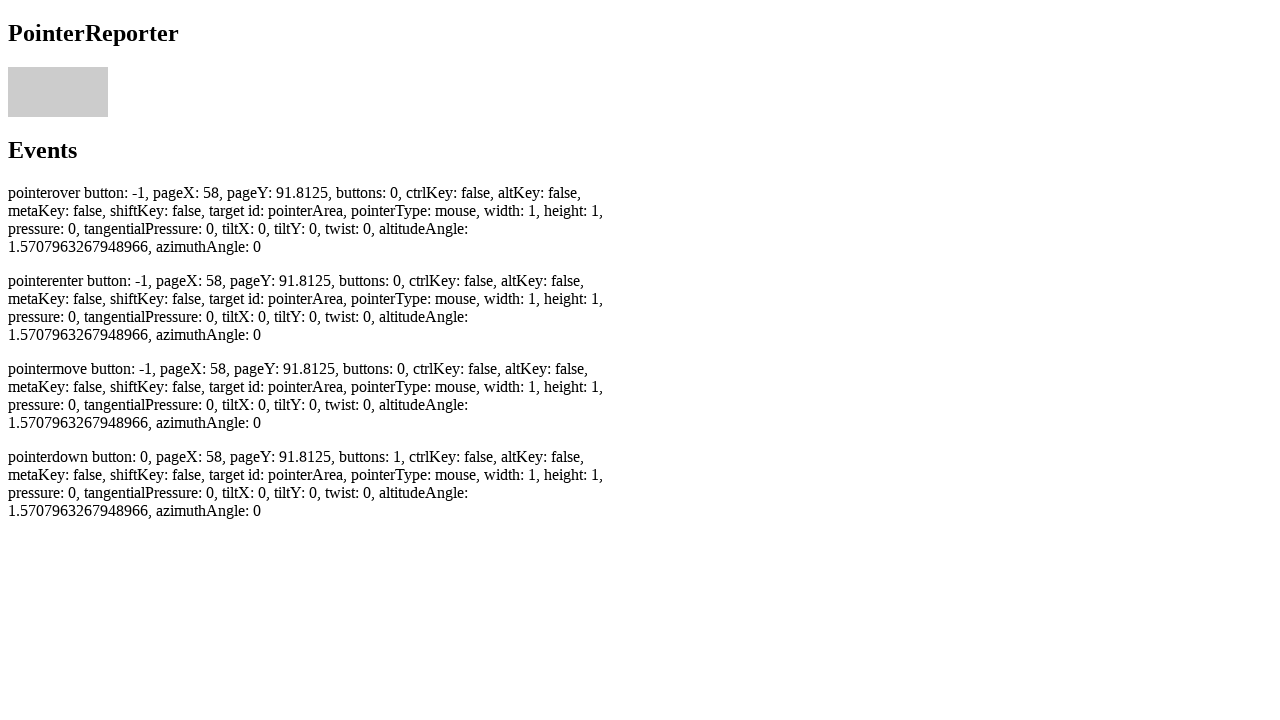

Moved mouse by 2 pixels in both x and y directions at (60, 94)
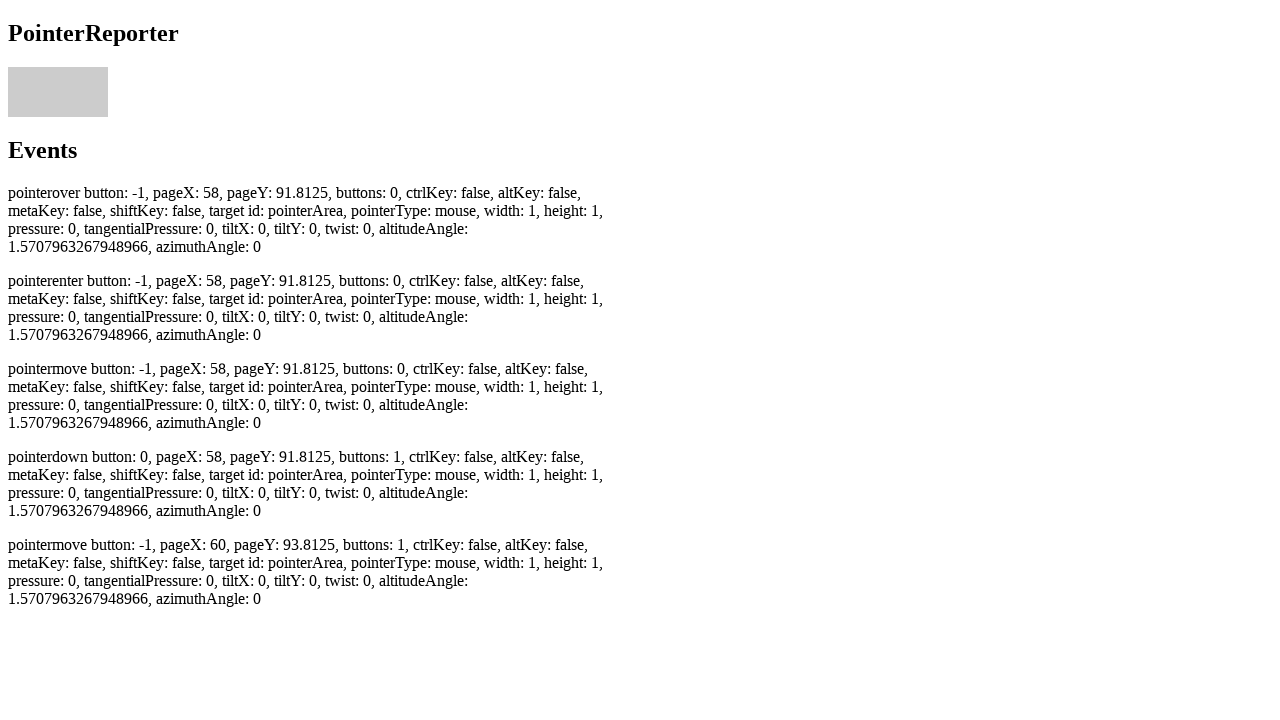

Performed mouse up action at (60, 94)
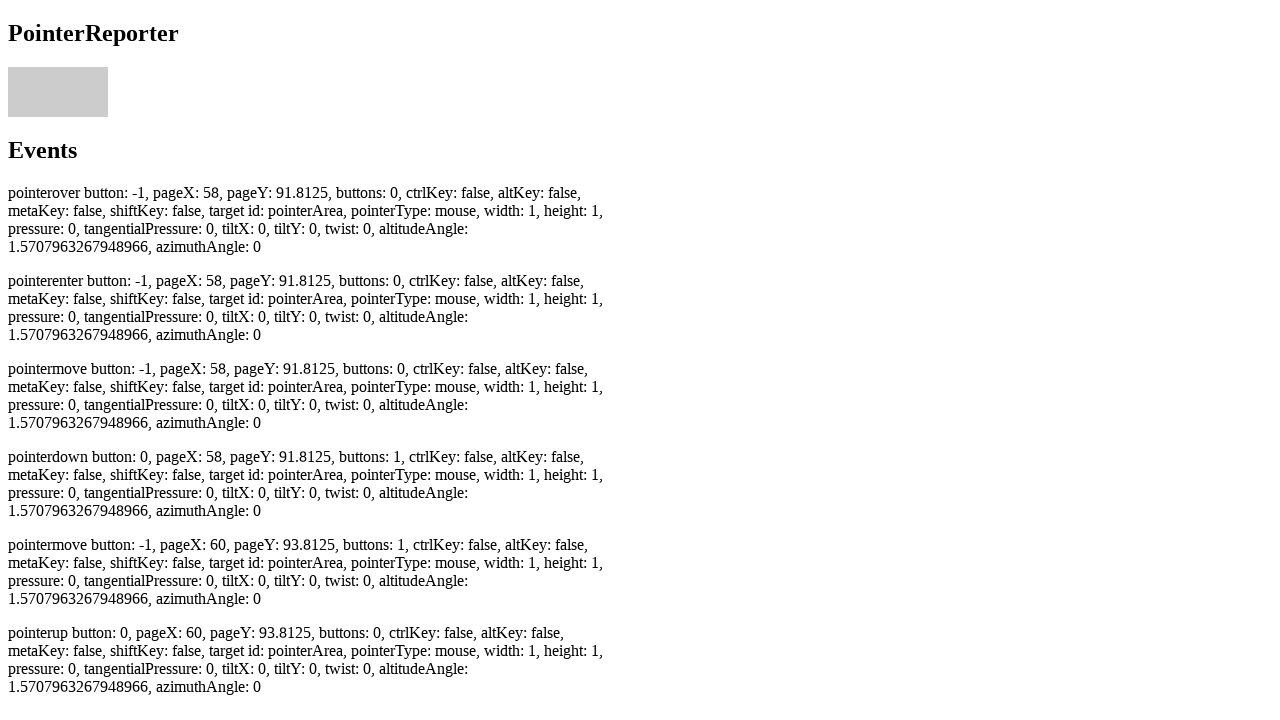

Pointer up event recorded on page
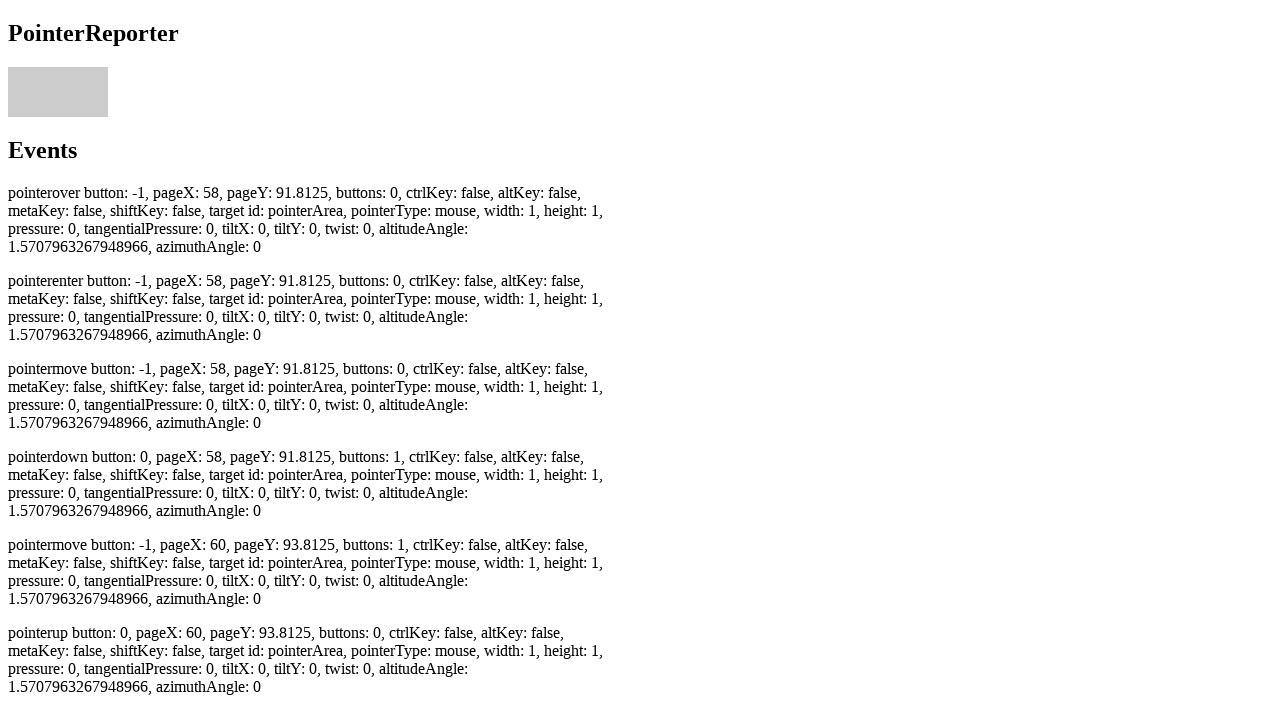

Verified at least 2 pointer move events were recorded
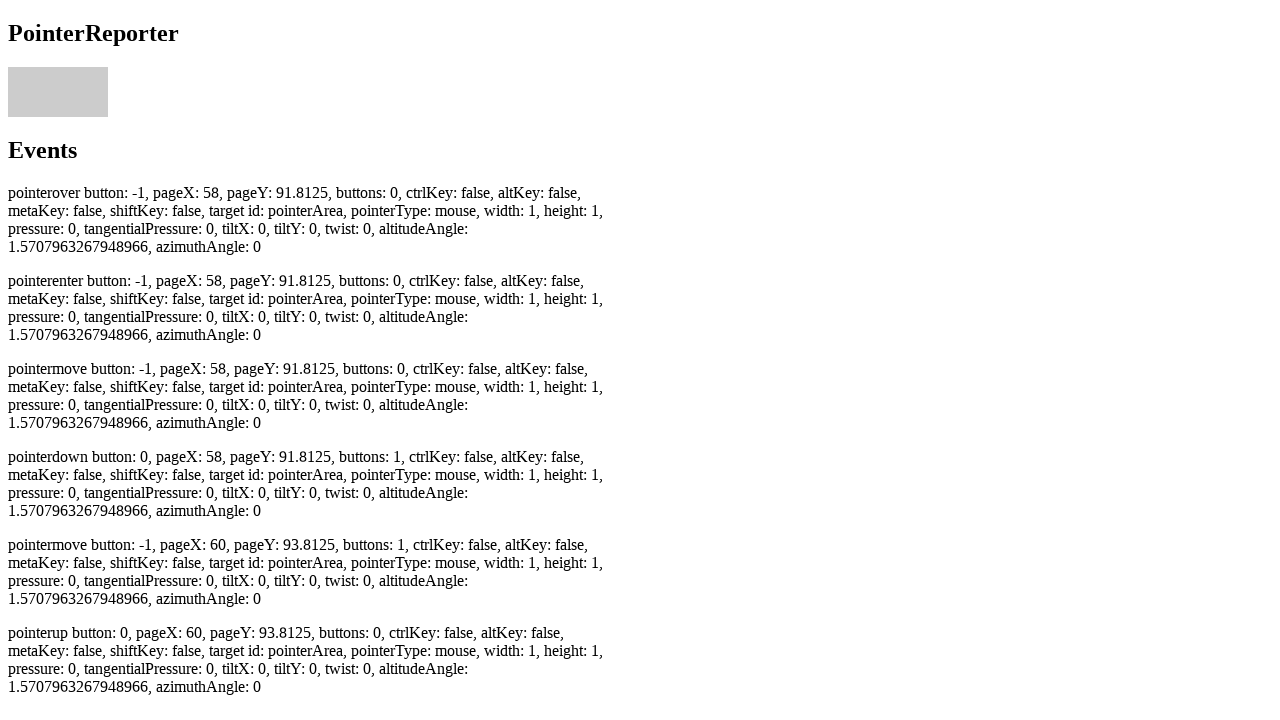

Verified pointer down event was recorded
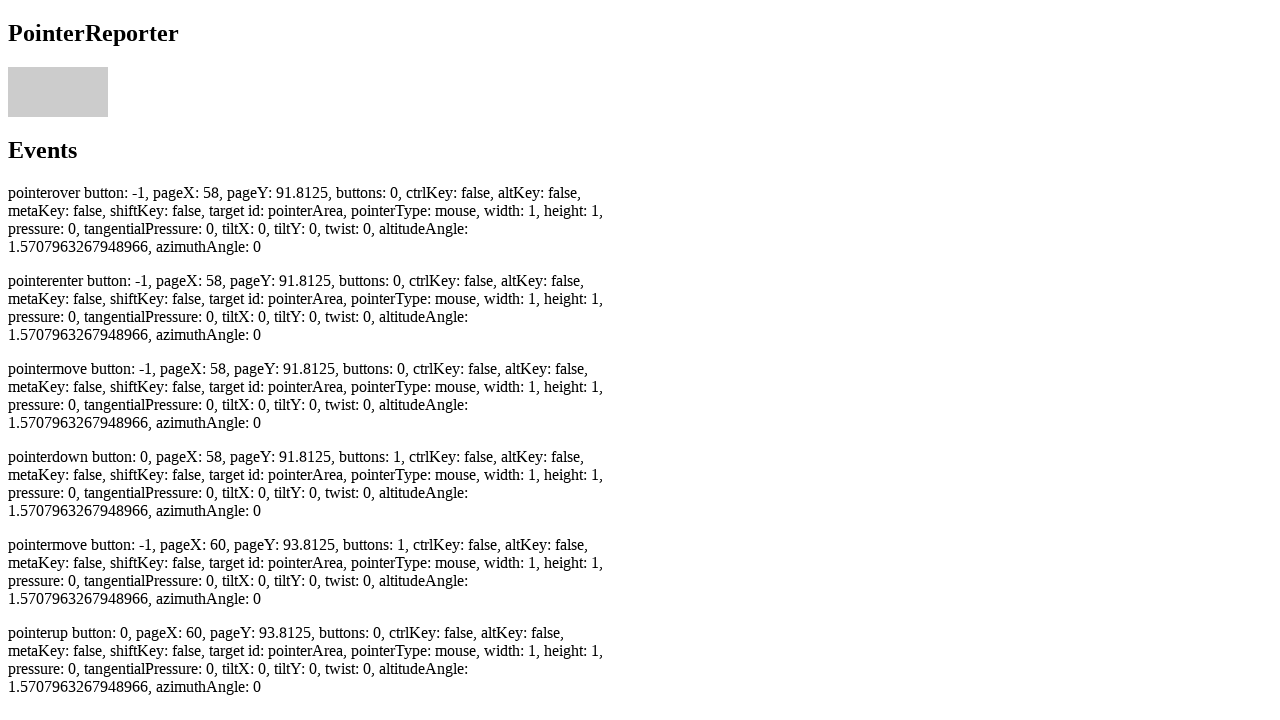

Verified pointer up event was recorded
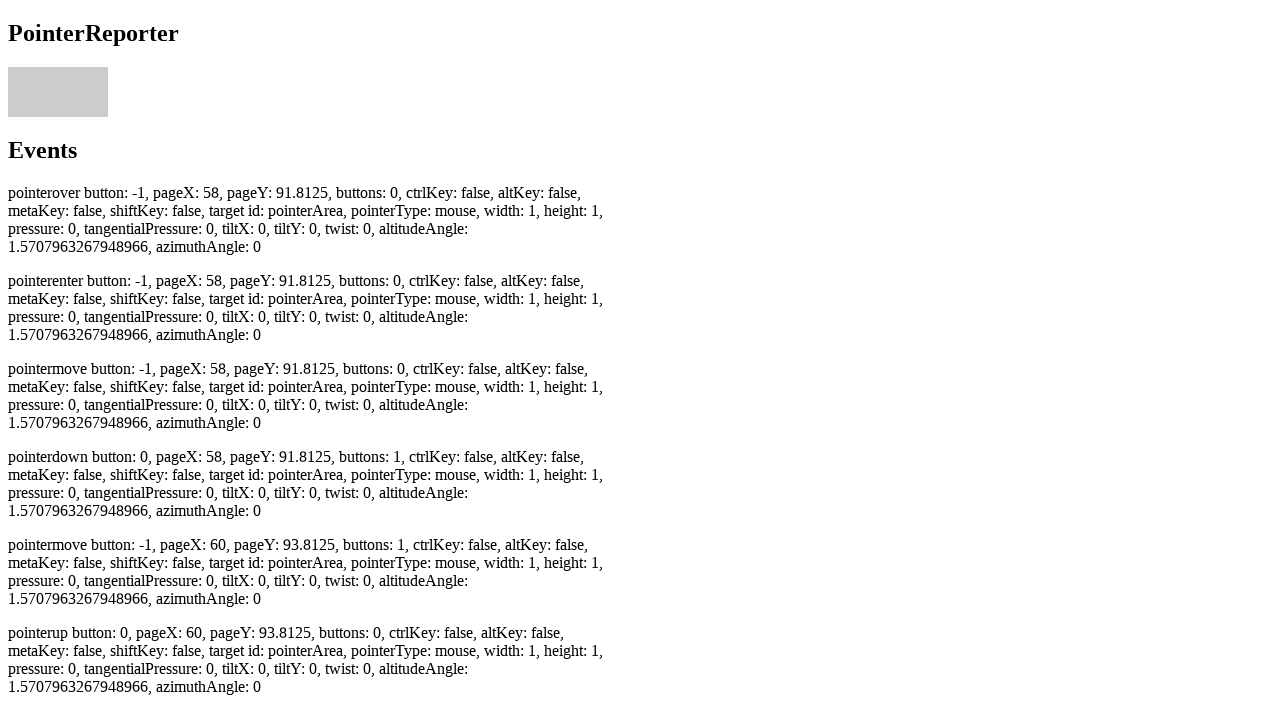

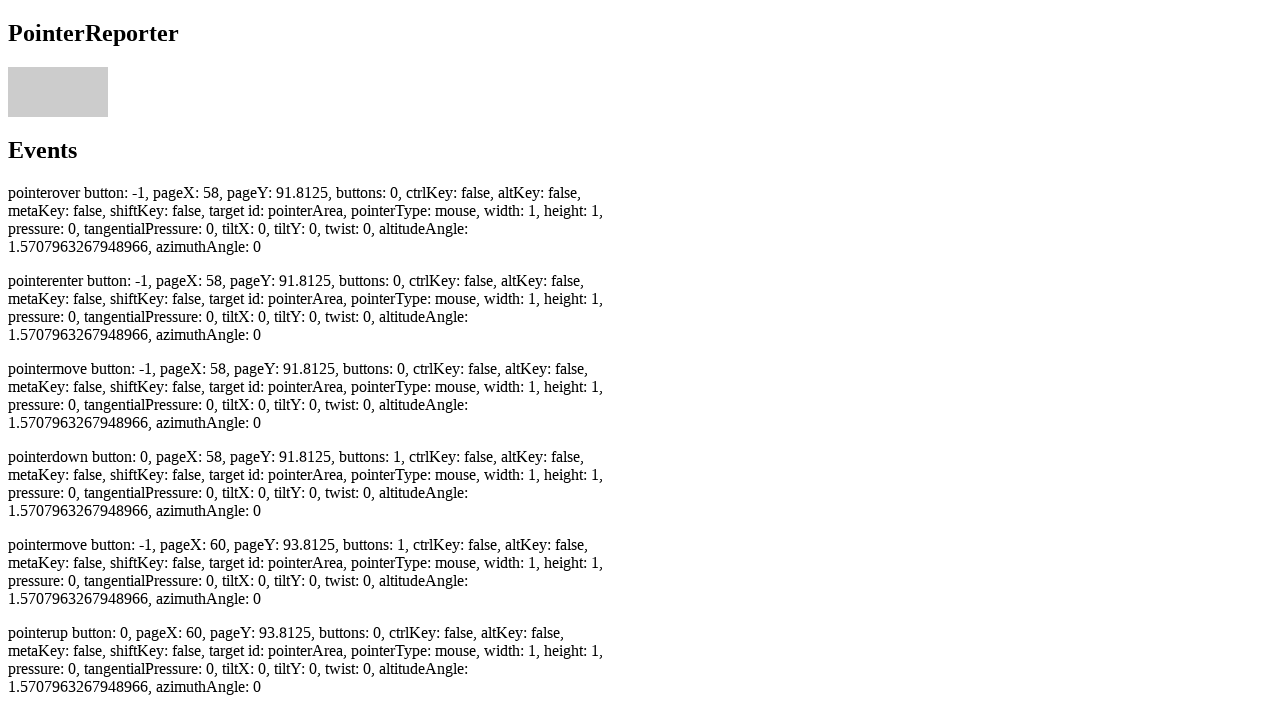